Tests the signup functionality by navigating to the signup form, filling in username and password fields, and submitting the form to create a new account

Starting URL: https://demoblaze.com/index.html#

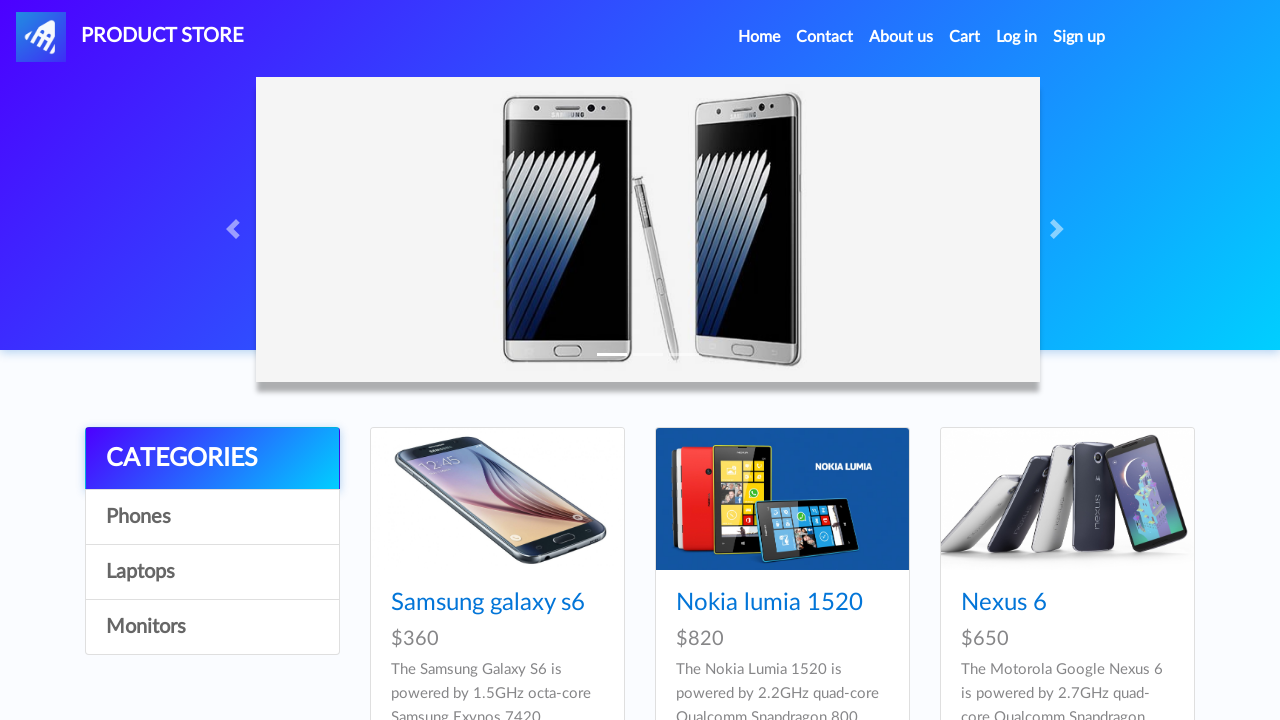

Clicked signup link to open signup modal at (1079, 37) on a[data-target='#signInModal']
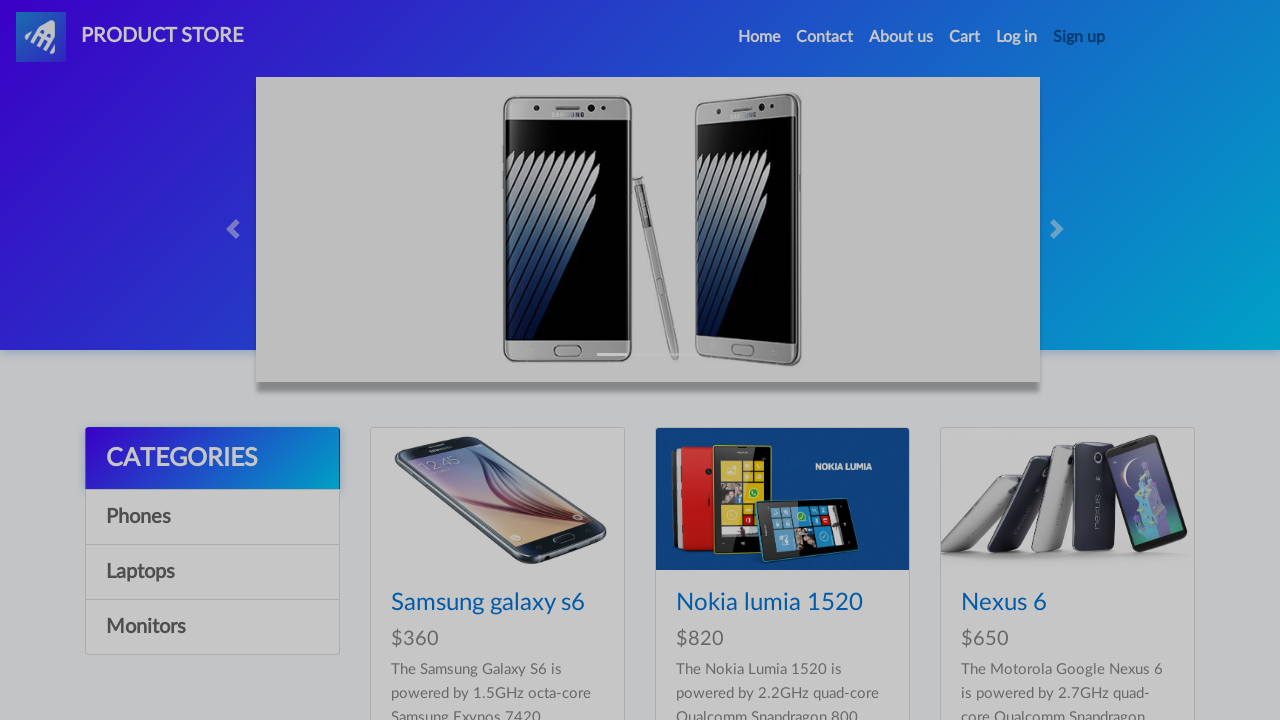

Signup modal appeared and became visible
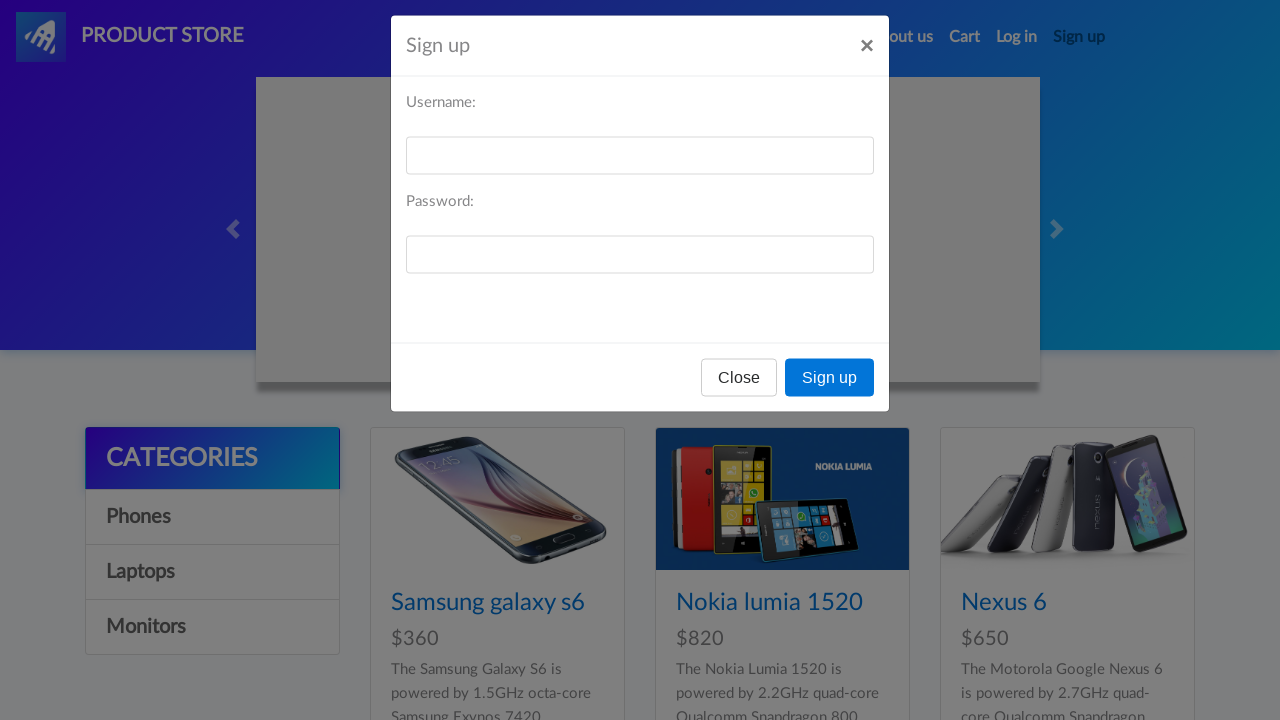

Filled username field with 'testuser387' on #sign-username
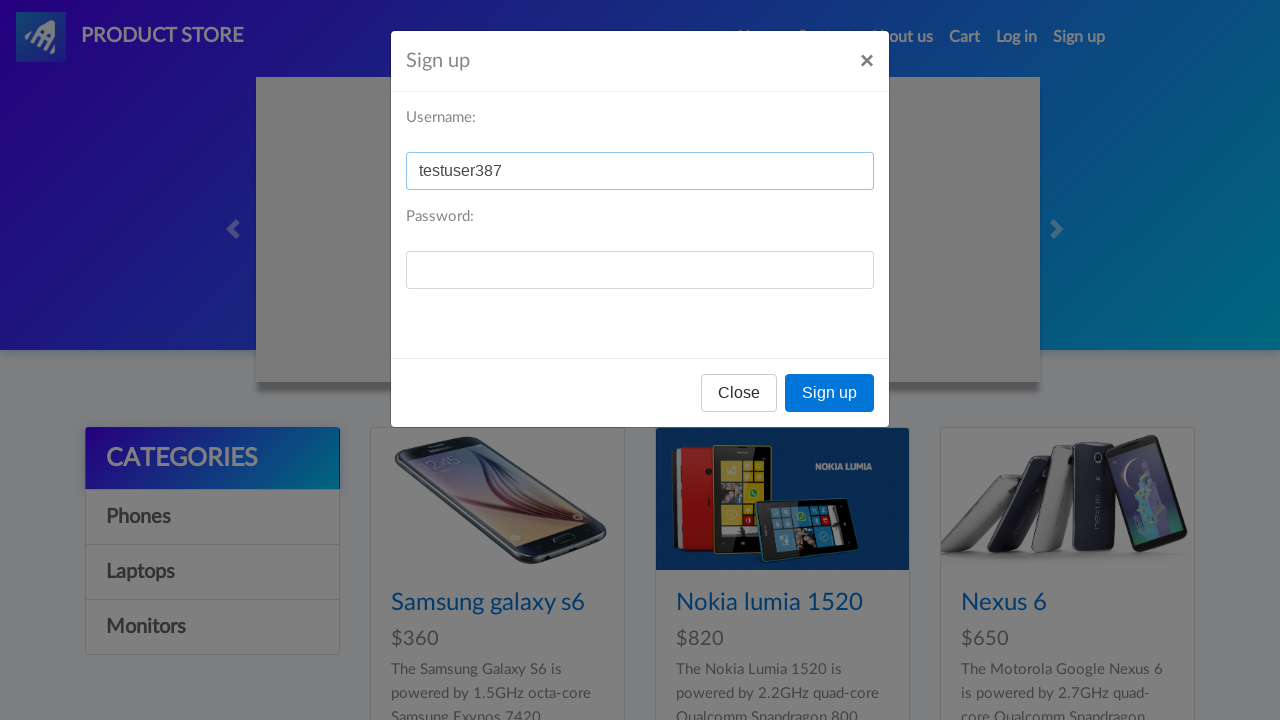

Filled password field with 'testpass123' on #sign-password
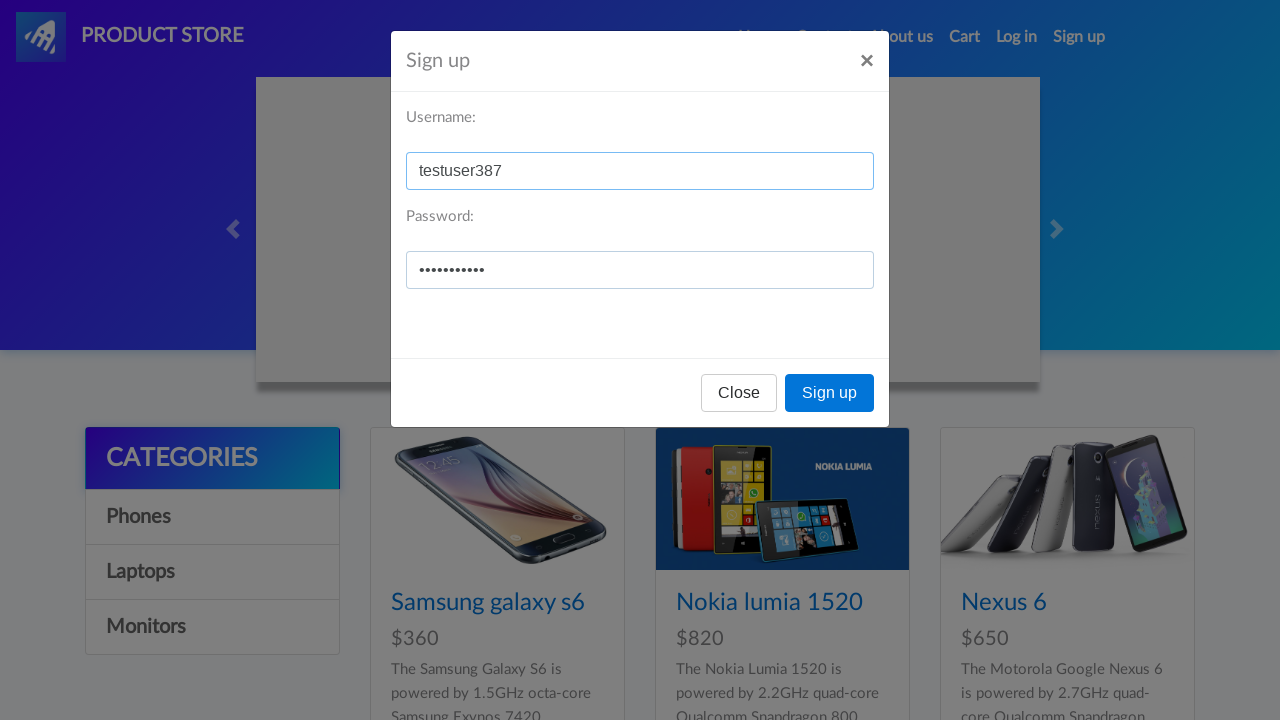

Clicked signup button to submit the registration form at (830, 393) on button[onclick='register()']
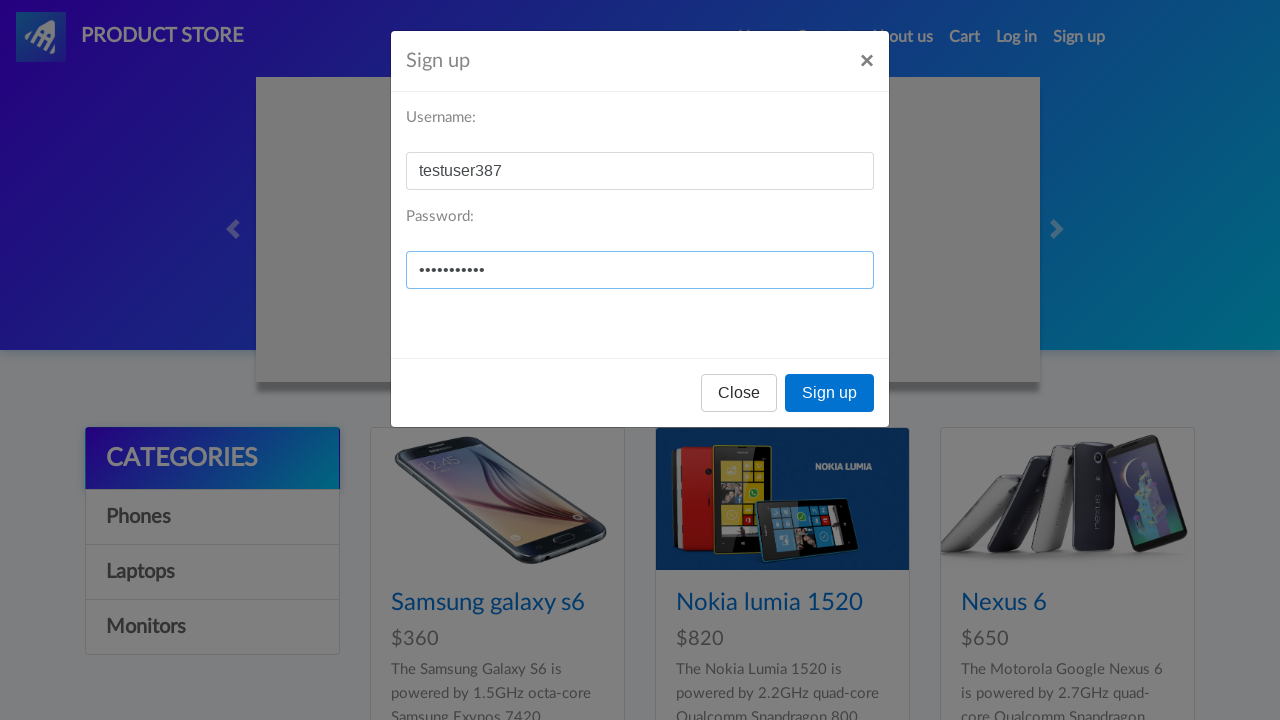

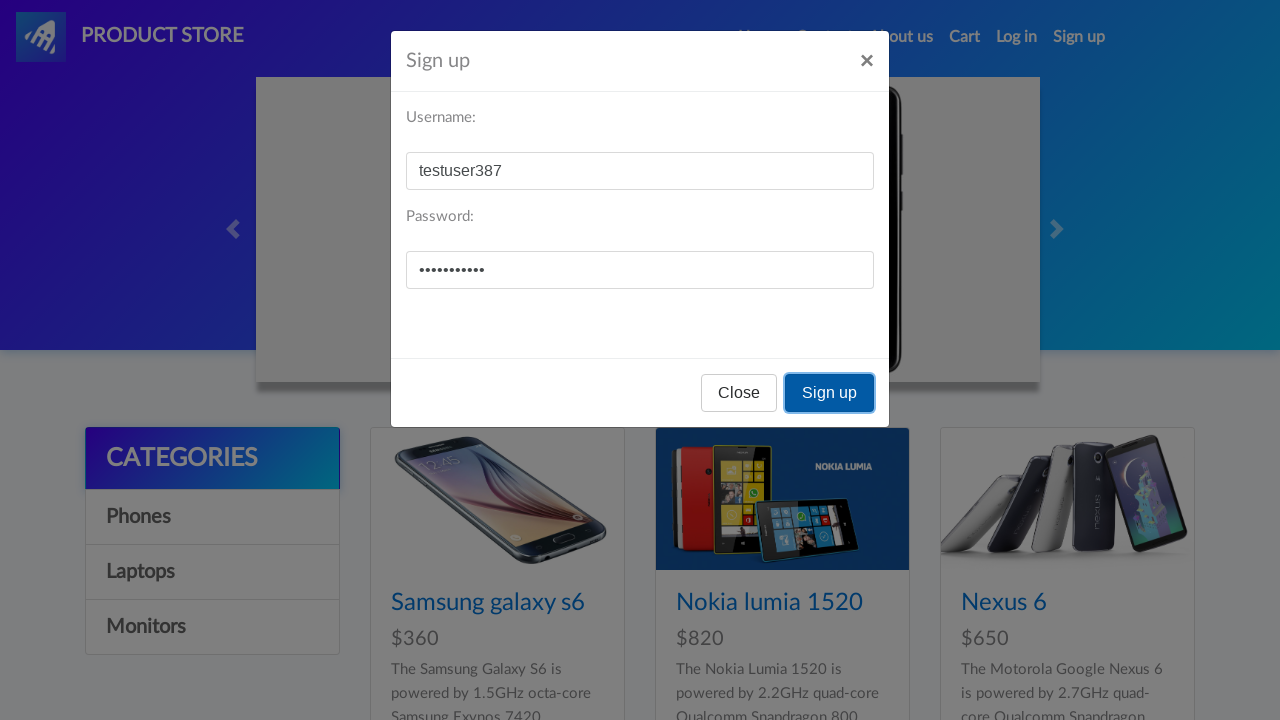